Tests handling of a prompt dialog by clicking a button that triggers a prompt and accepting it with input text

Starting URL: https://testautomationpractice.blogspot.com/

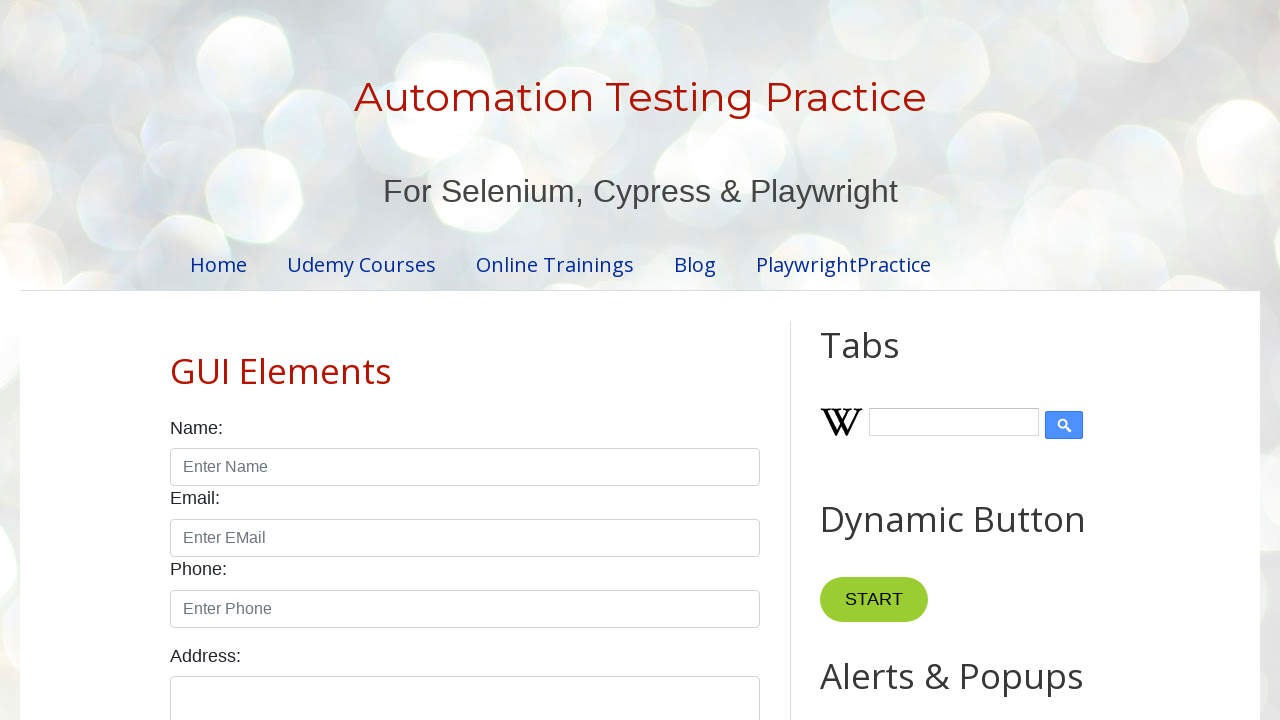

Set up dialog handler to accept prompts with input 'hello test user'
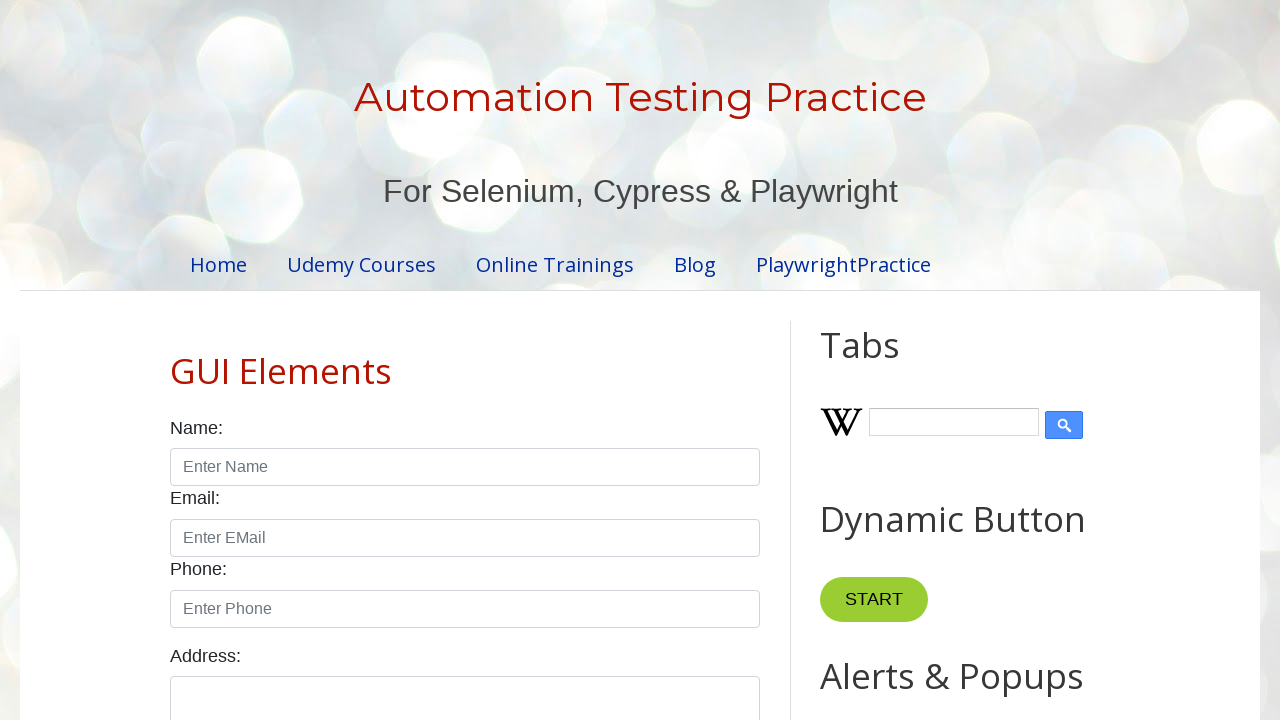

Clicked prompt button to trigger dialog at (890, 360) on #promptBtn
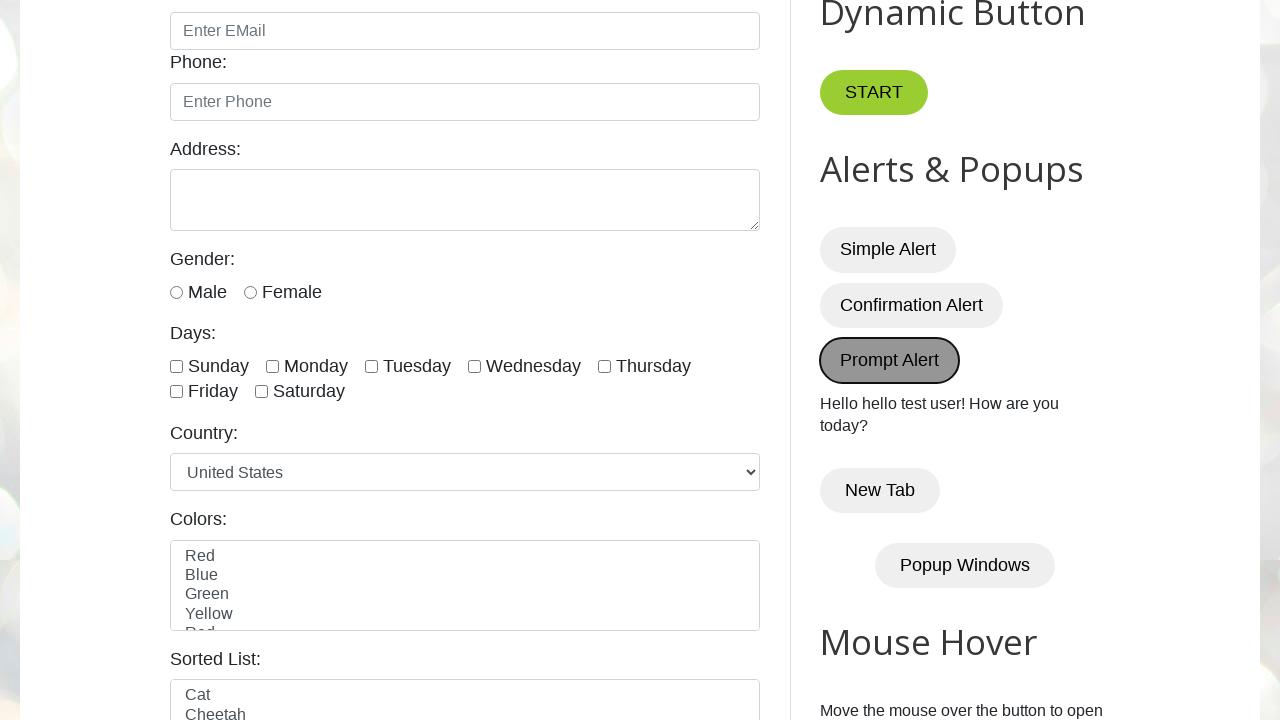

Waited for dialog to be handled
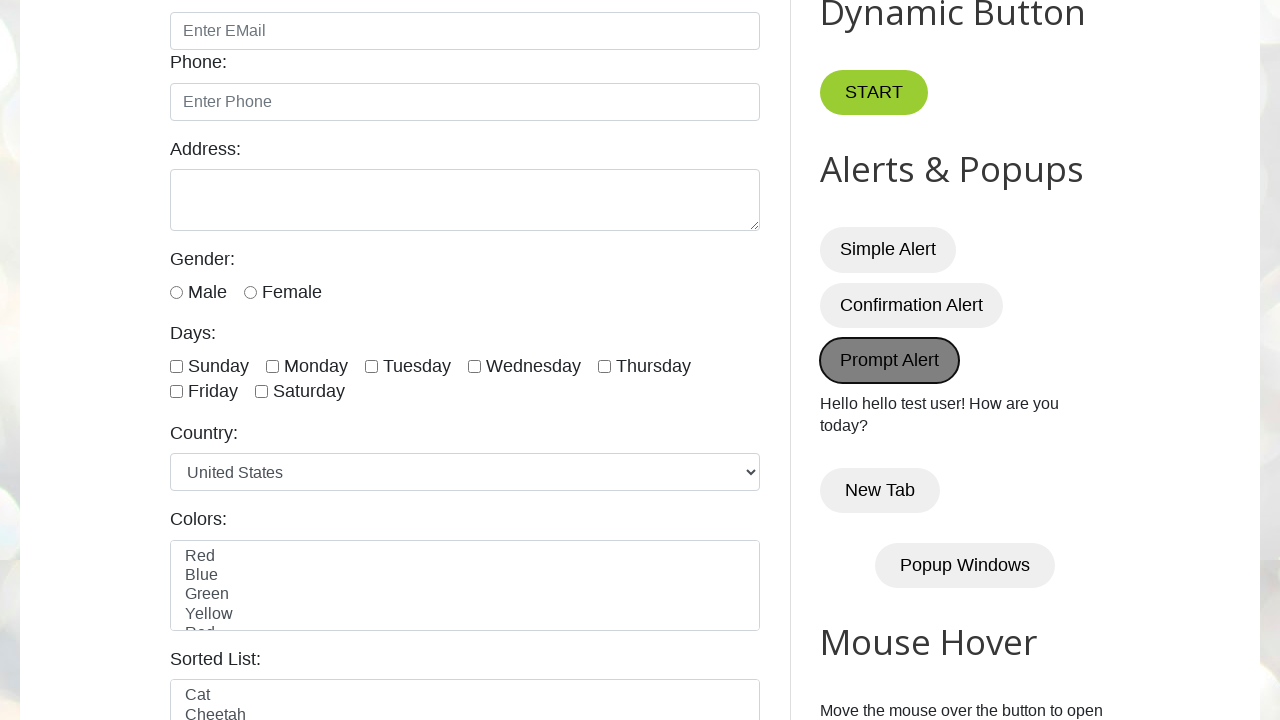

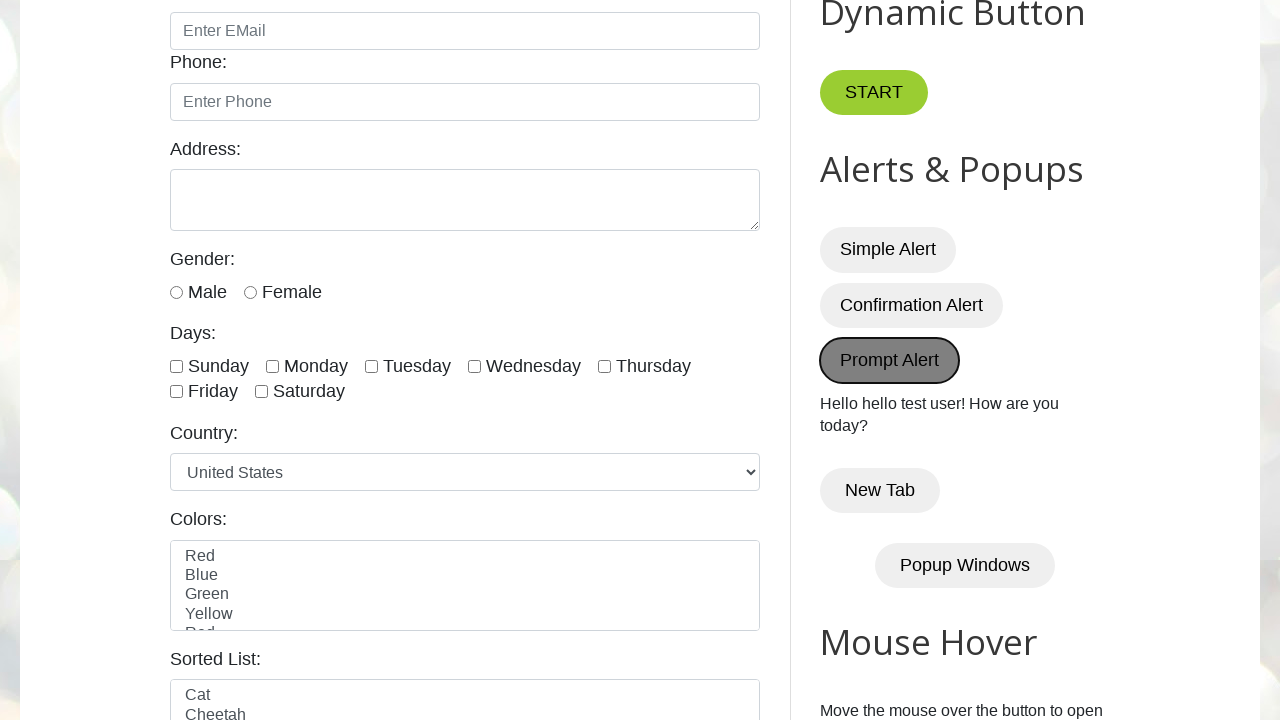